Tests cycling through all filter options (Active, Completed, All)

Starting URL: https://demo.playwright.dev/todomvc

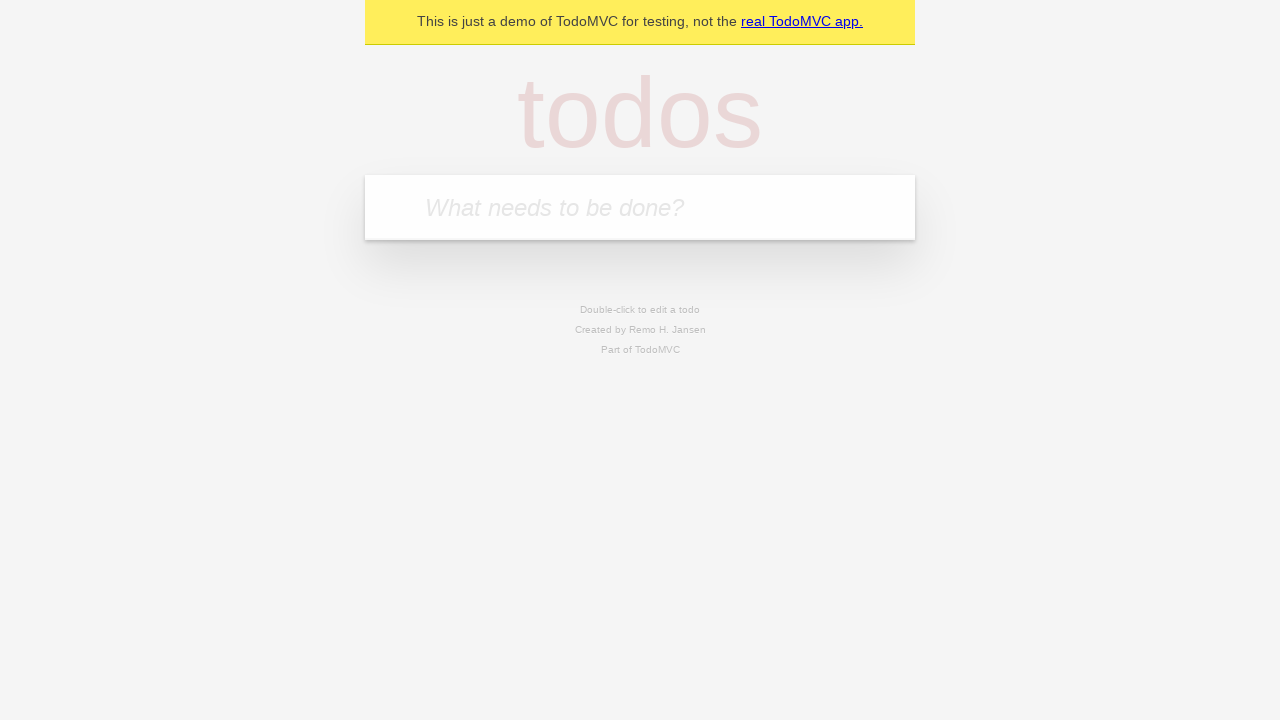

Filled todo input with 'buy some cheese' on internal:attr=[placeholder="What needs to be done?"i]
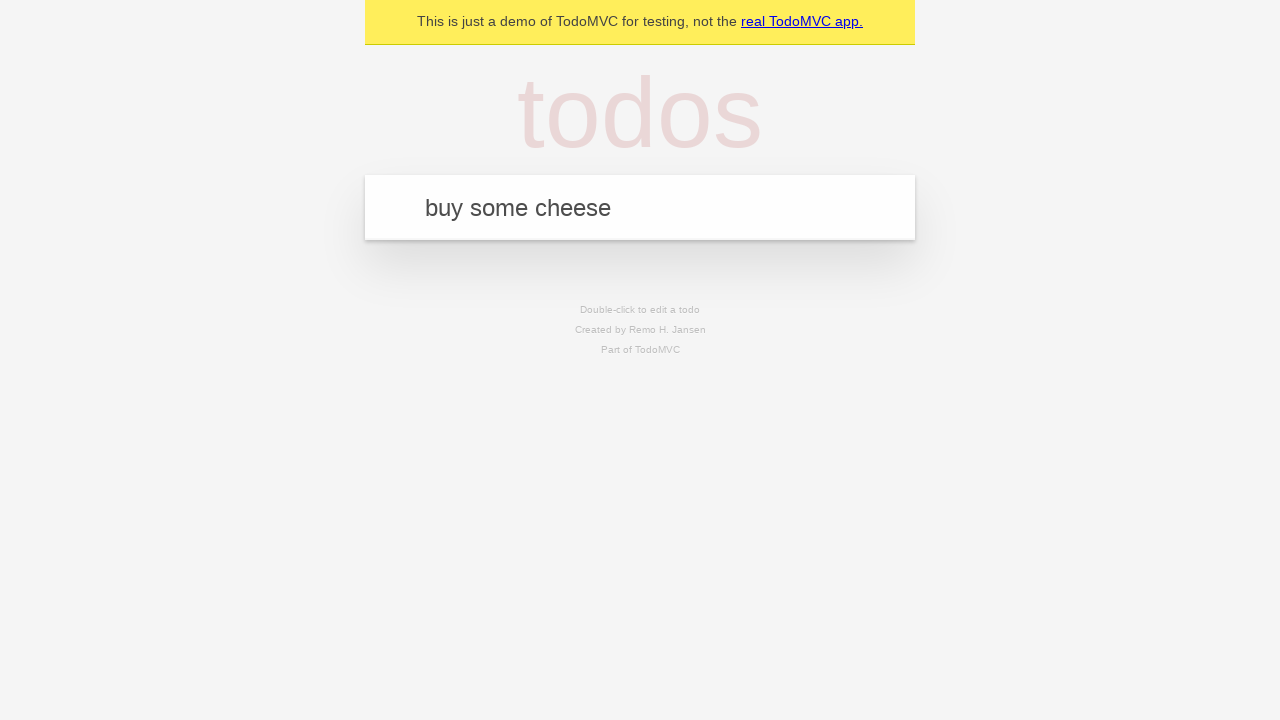

Pressed Enter to create todo 'buy some cheese' on internal:attr=[placeholder="What needs to be done?"i]
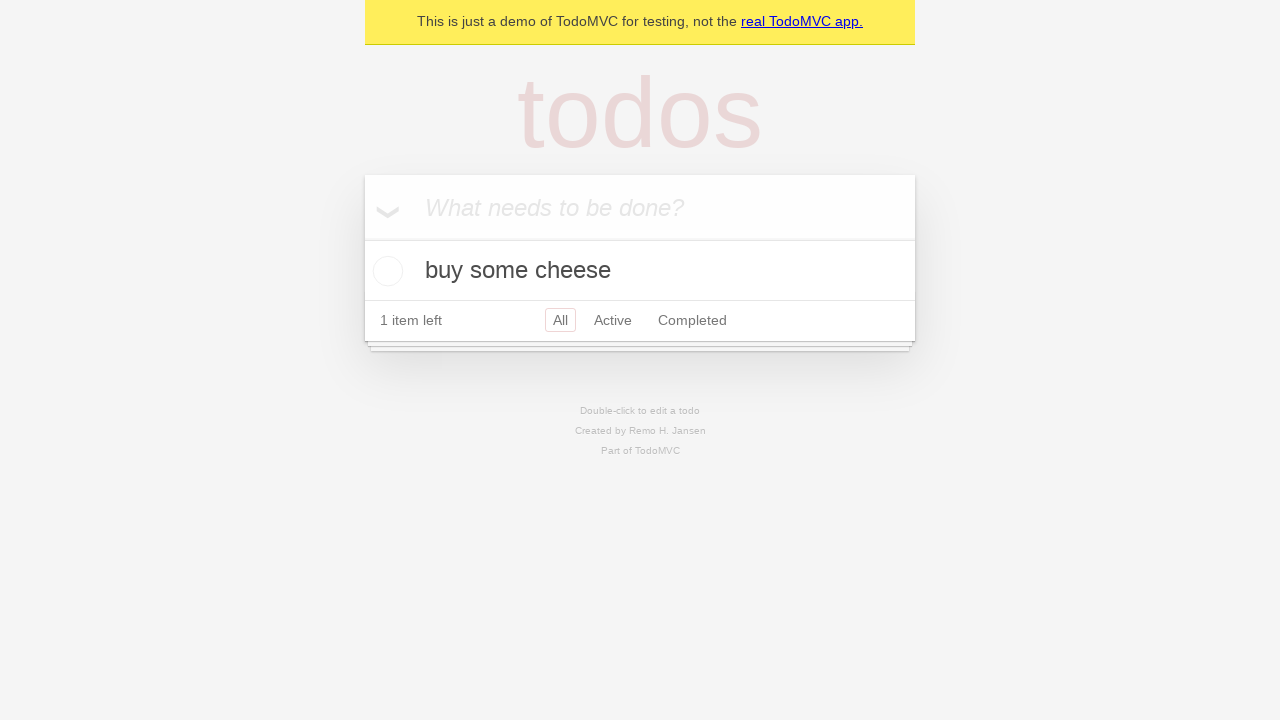

Filled todo input with 'feed the cat' on internal:attr=[placeholder="What needs to be done?"i]
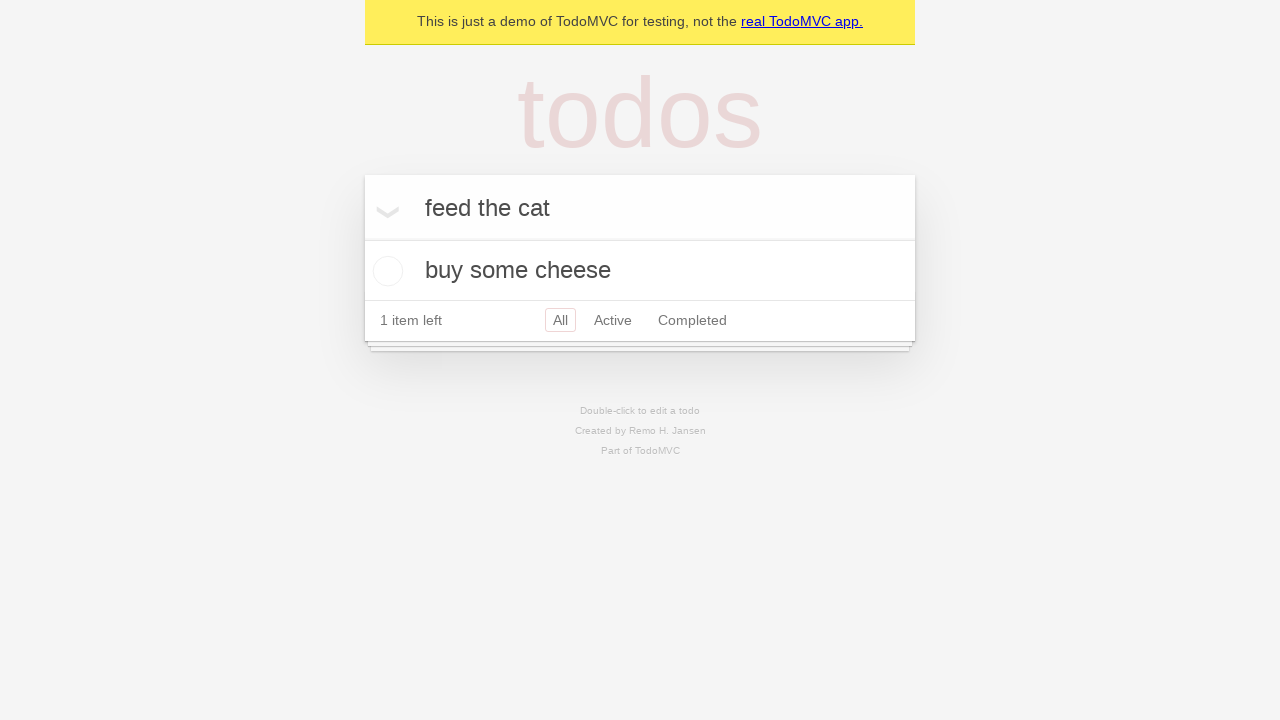

Pressed Enter to create todo 'feed the cat' on internal:attr=[placeholder="What needs to be done?"i]
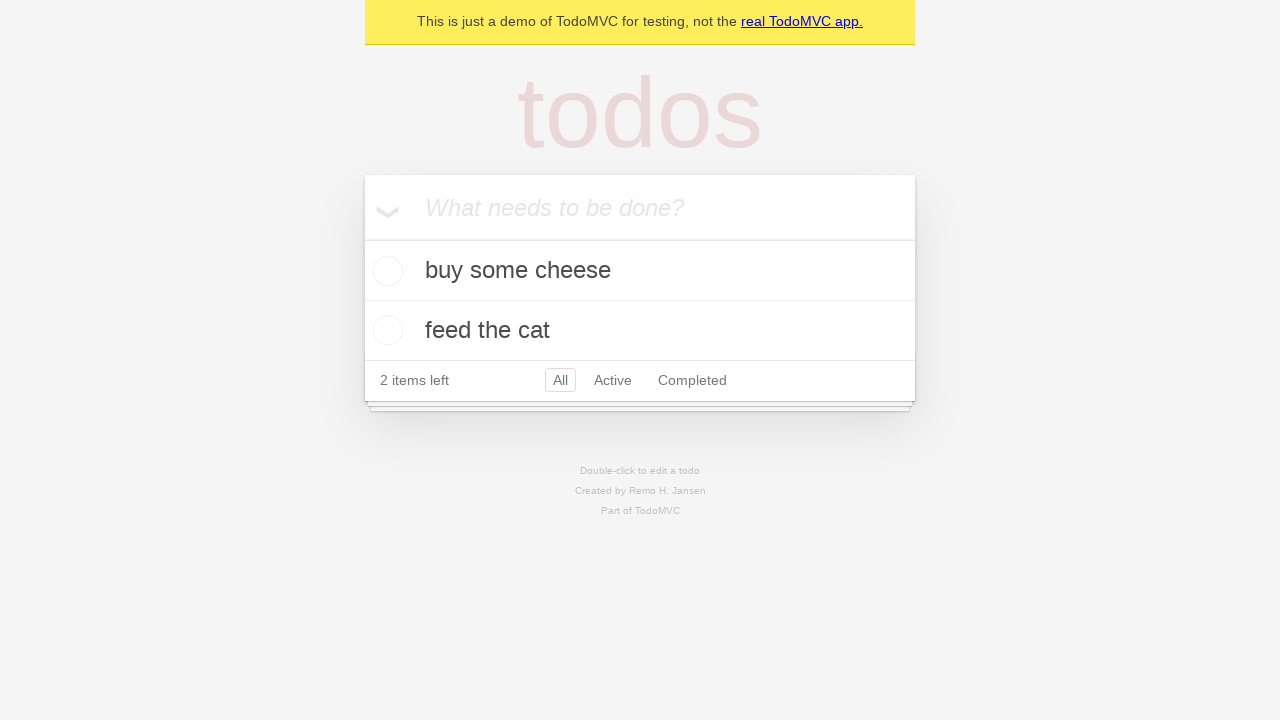

Filled todo input with 'book a doctors appointment' on internal:attr=[placeholder="What needs to be done?"i]
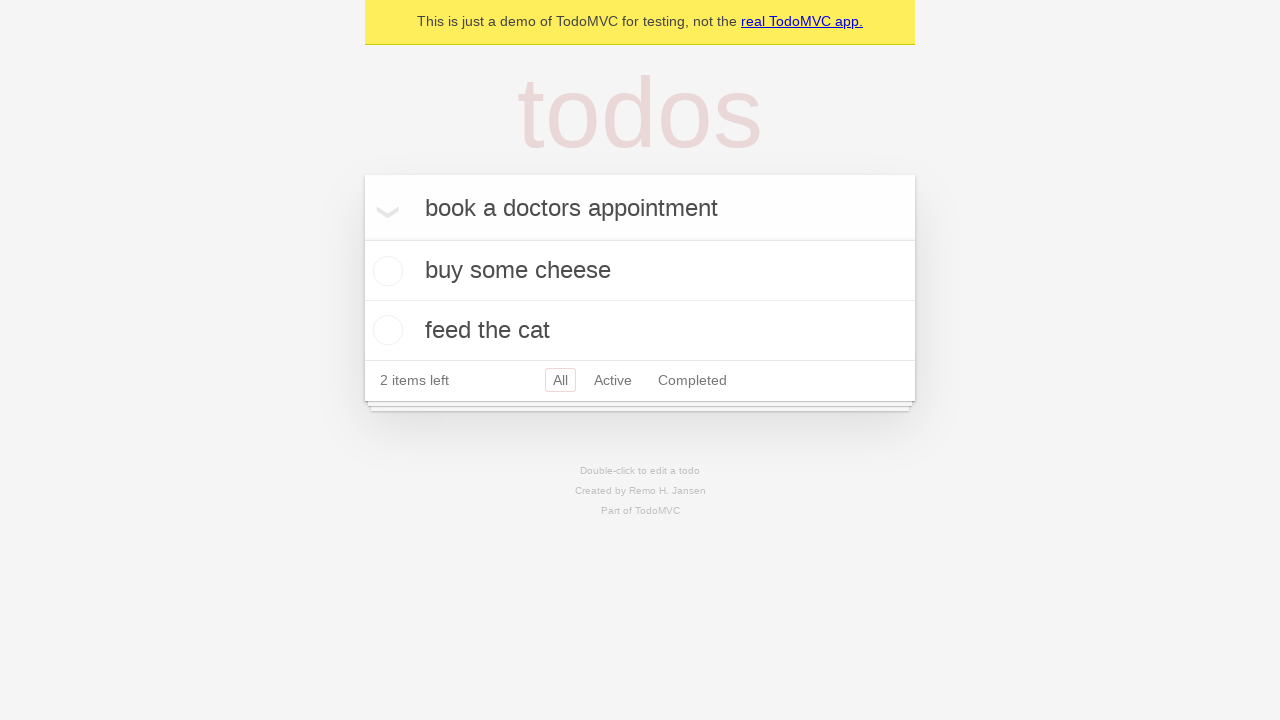

Pressed Enter to create todo 'book a doctors appointment' on internal:attr=[placeholder="What needs to be done?"i]
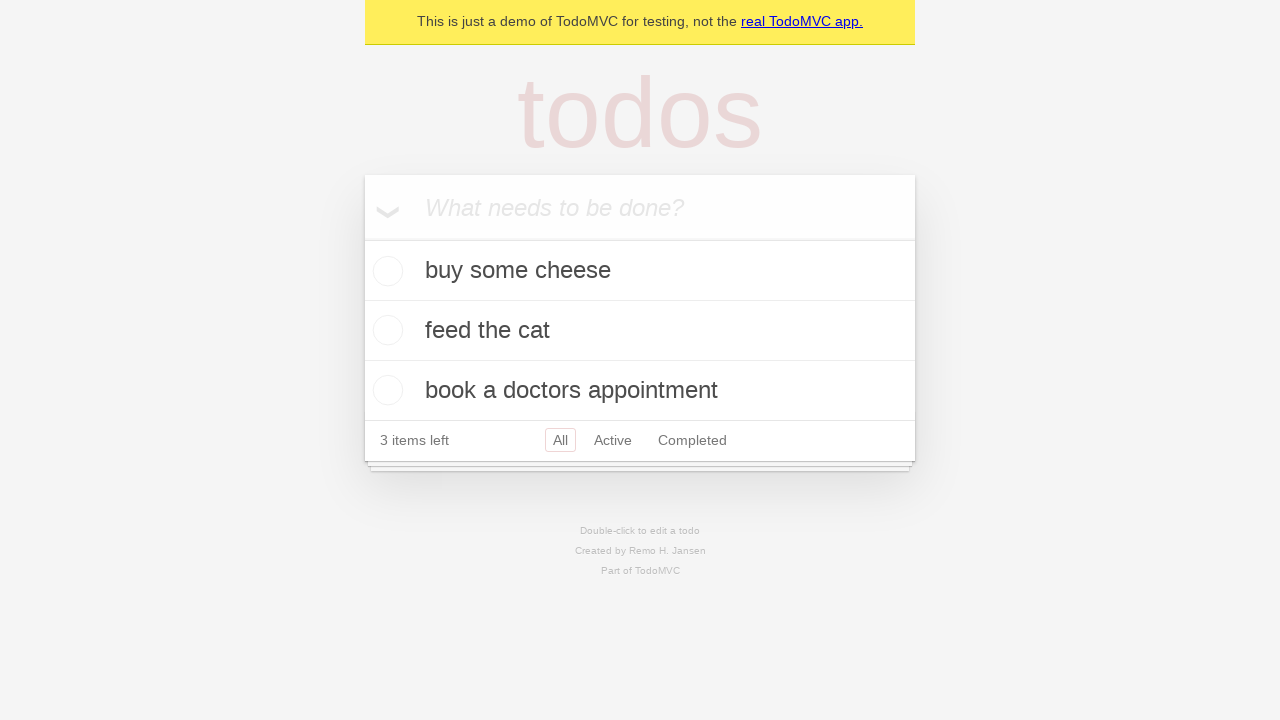

Checked the second todo item at (385, 330) on internal:testid=[data-testid="todo-item"s] >> nth=1 >> internal:role=checkbox
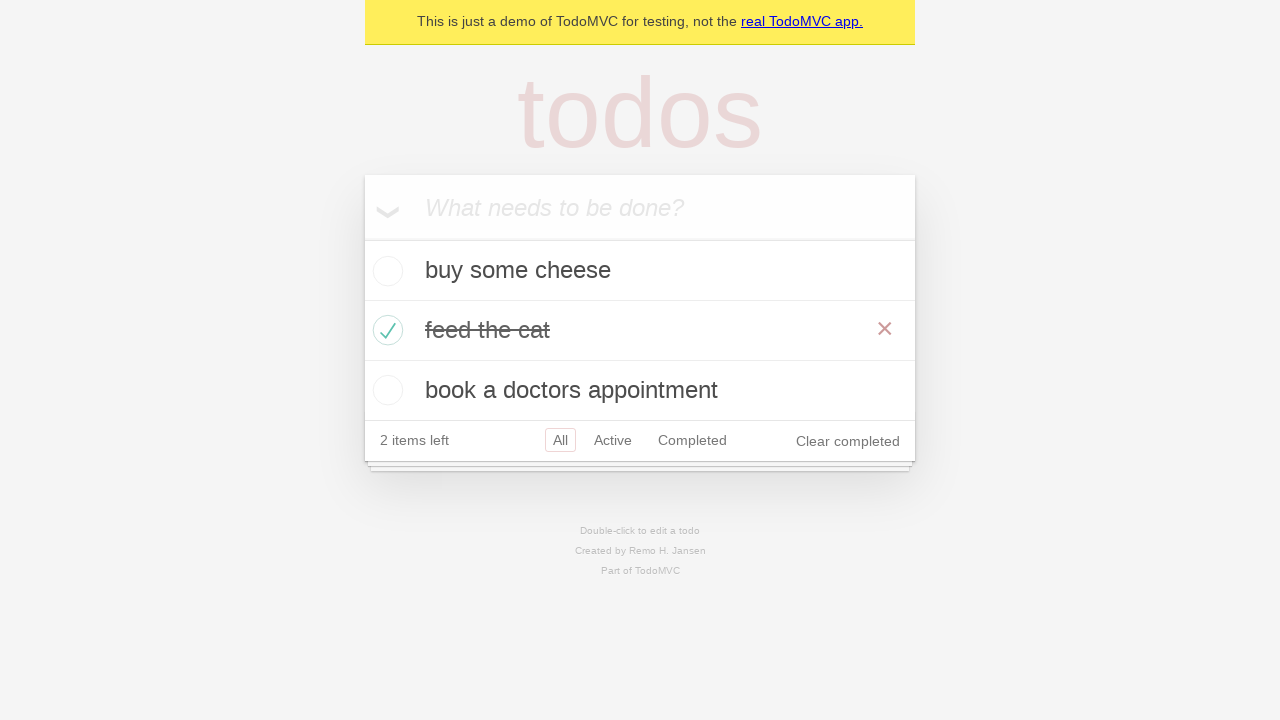

Clicked Active filter to display only active todos at (613, 440) on internal:role=link[name="Active"i]
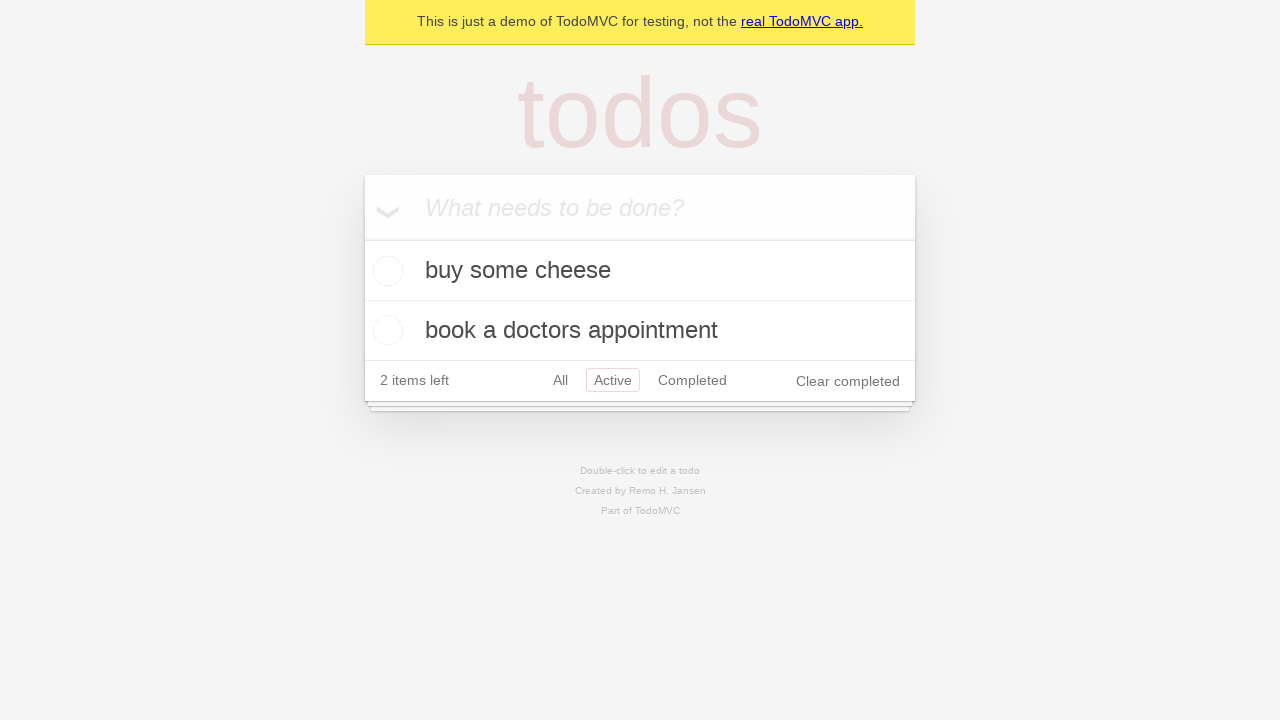

Clicked Completed filter to display only completed todos at (692, 380) on internal:role=link[name="Completed"i]
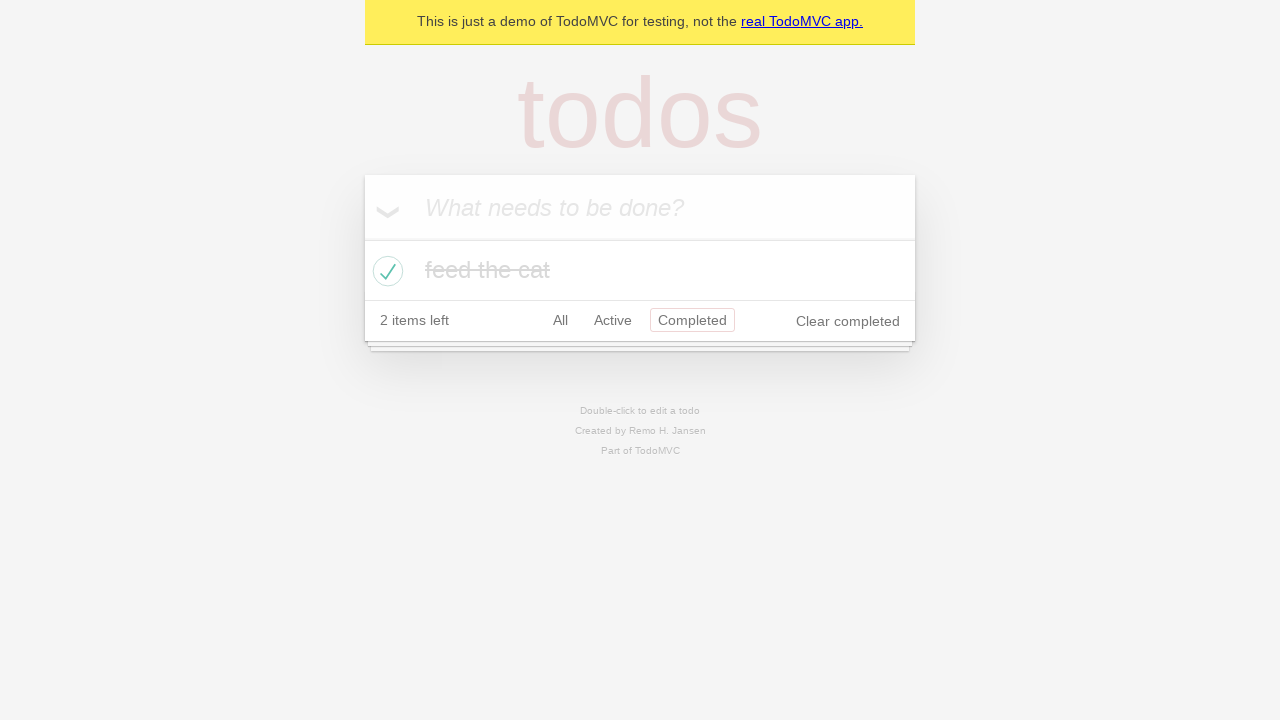

Clicked All filter to display all todos at (560, 320) on internal:role=link[name="All"i]
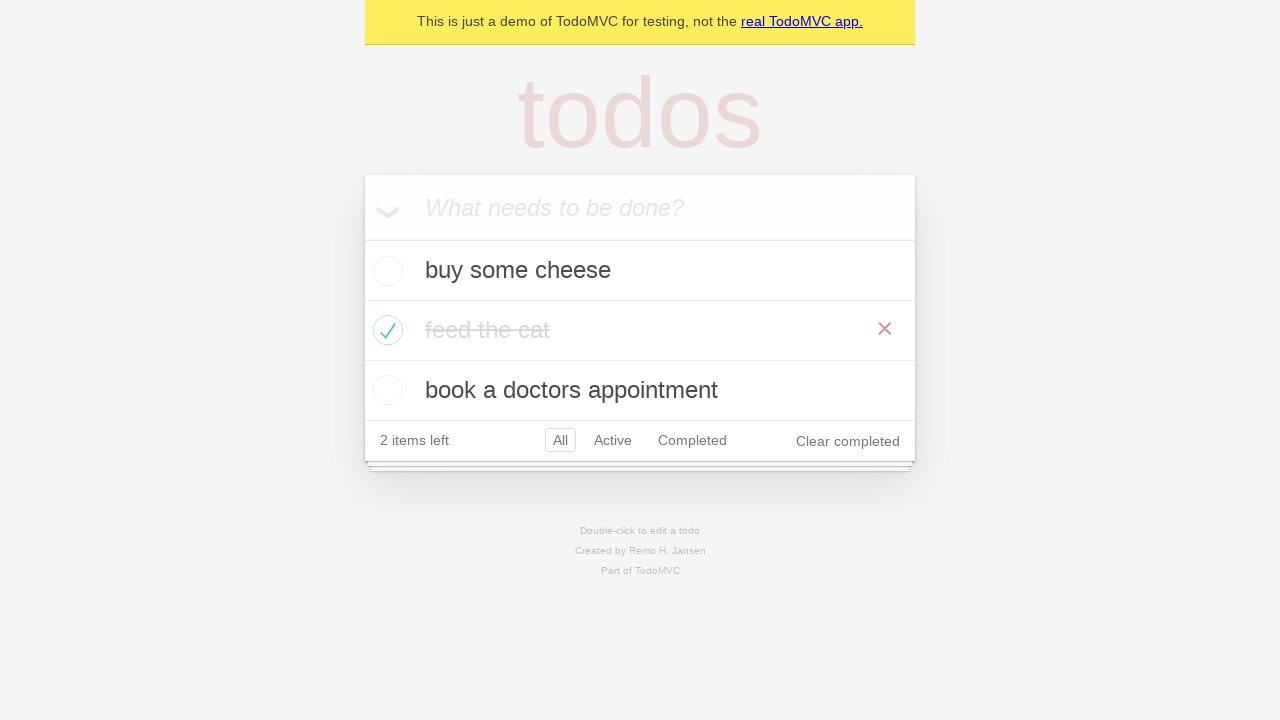

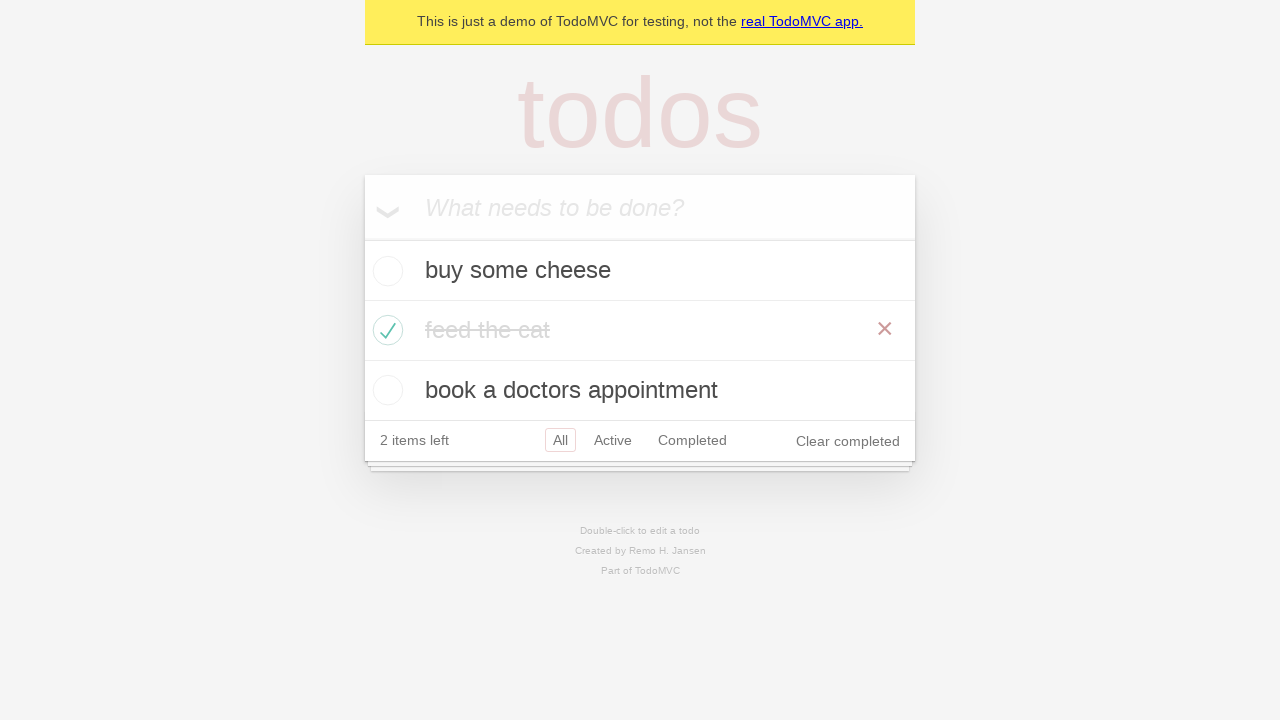